Tests checkbox functionality by ensuring both checkboxes are selected, clicking them if they are not already checked

Starting URL: https://the-internet.herokuapp.com/checkboxes

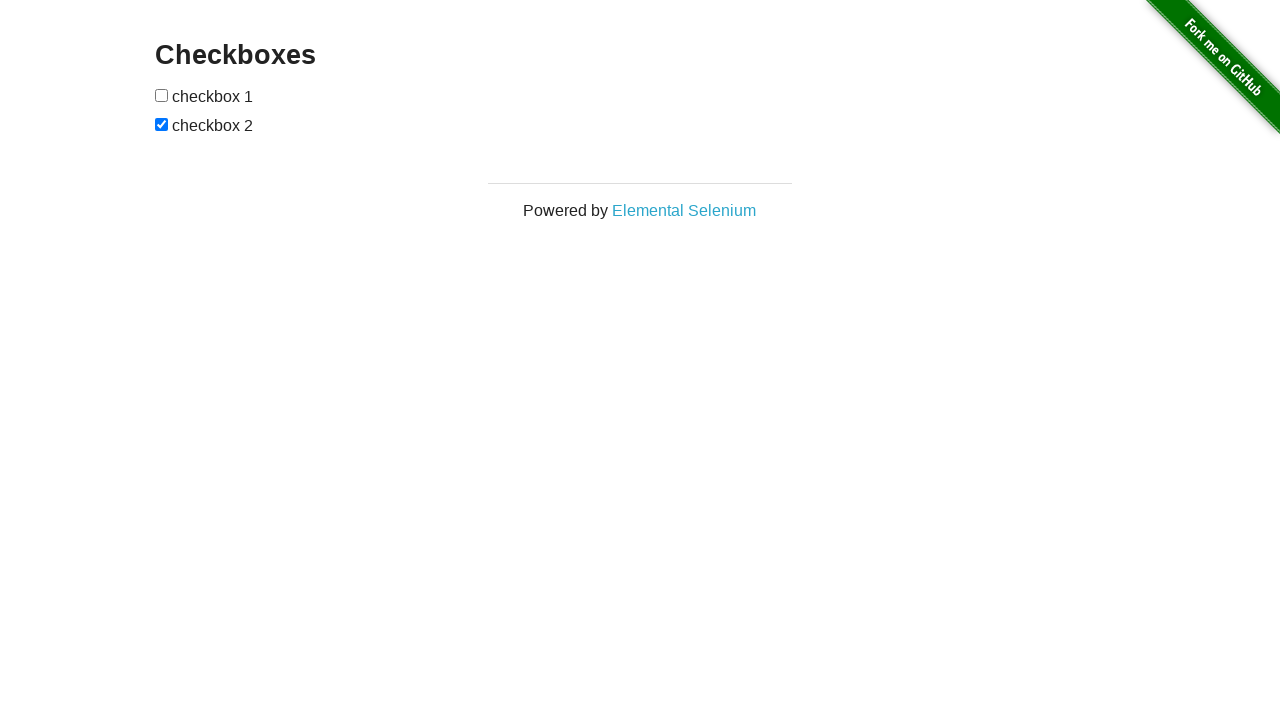

Located first checkbox element
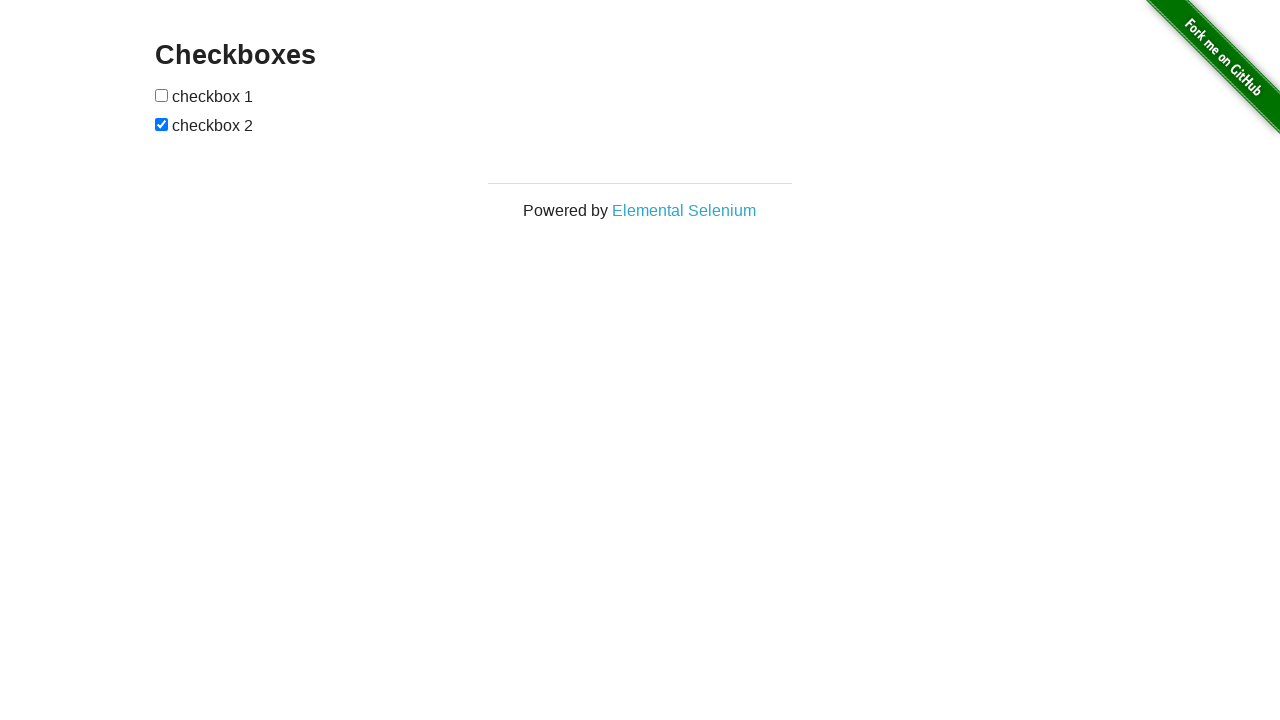

Located second checkbox element
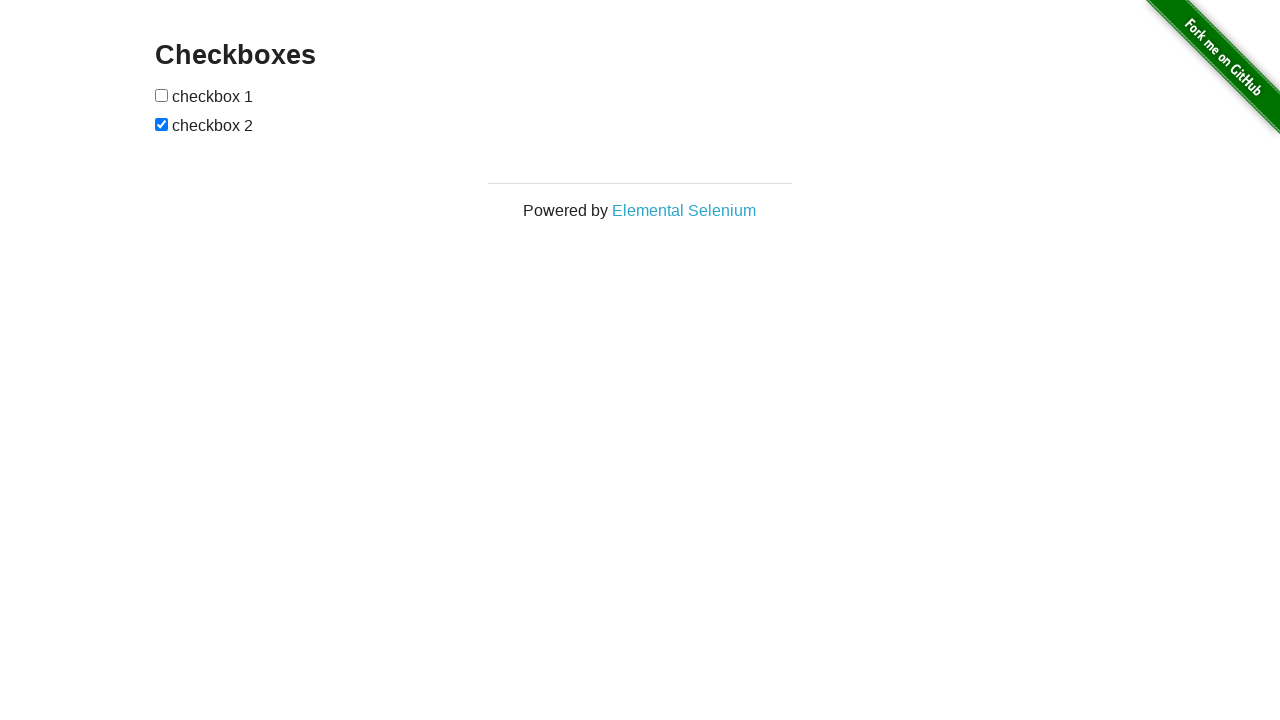

Checked first checkbox - it was not already selected at (162, 95) on xpath=(//input)[1]
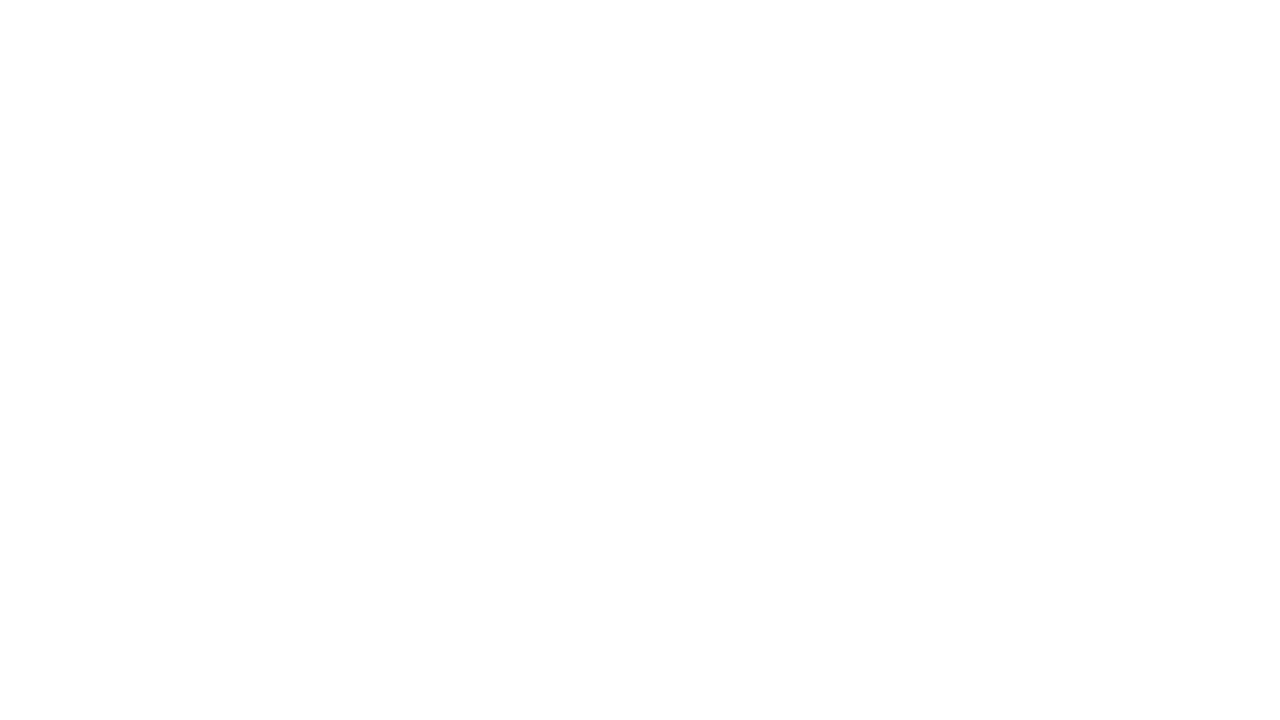

Clicked first checkbox
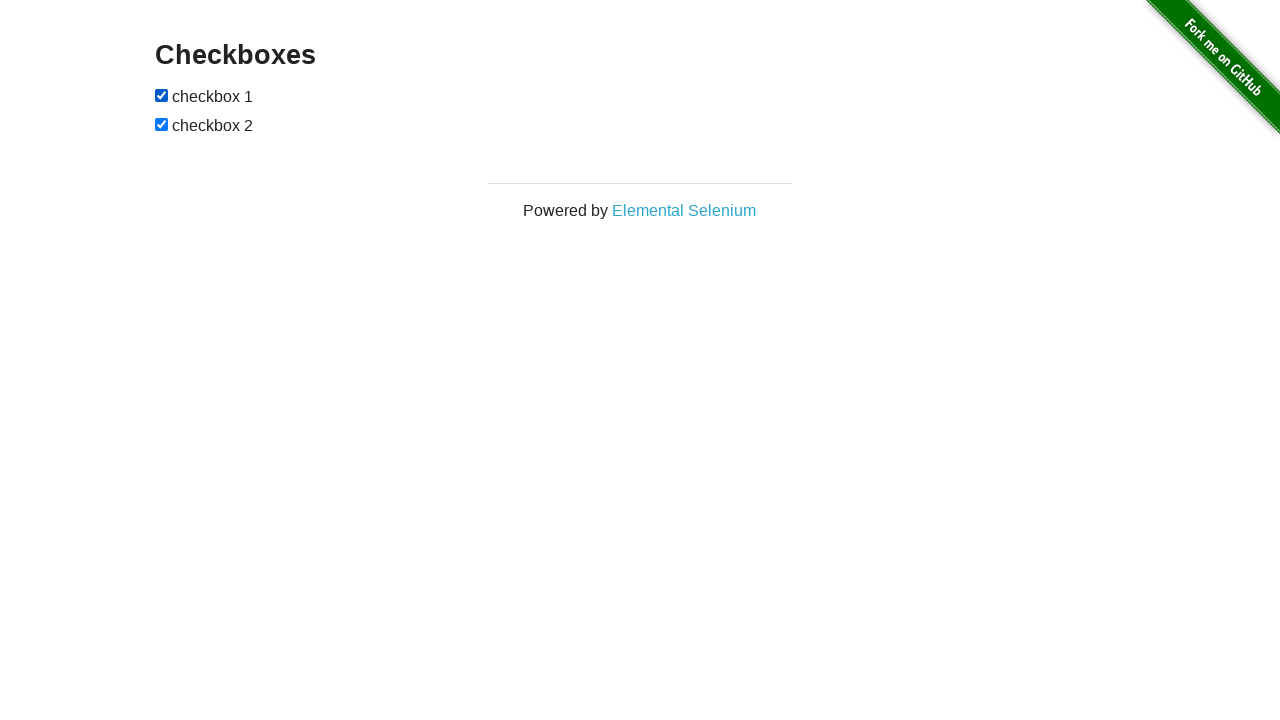

Second checkbox was already selected
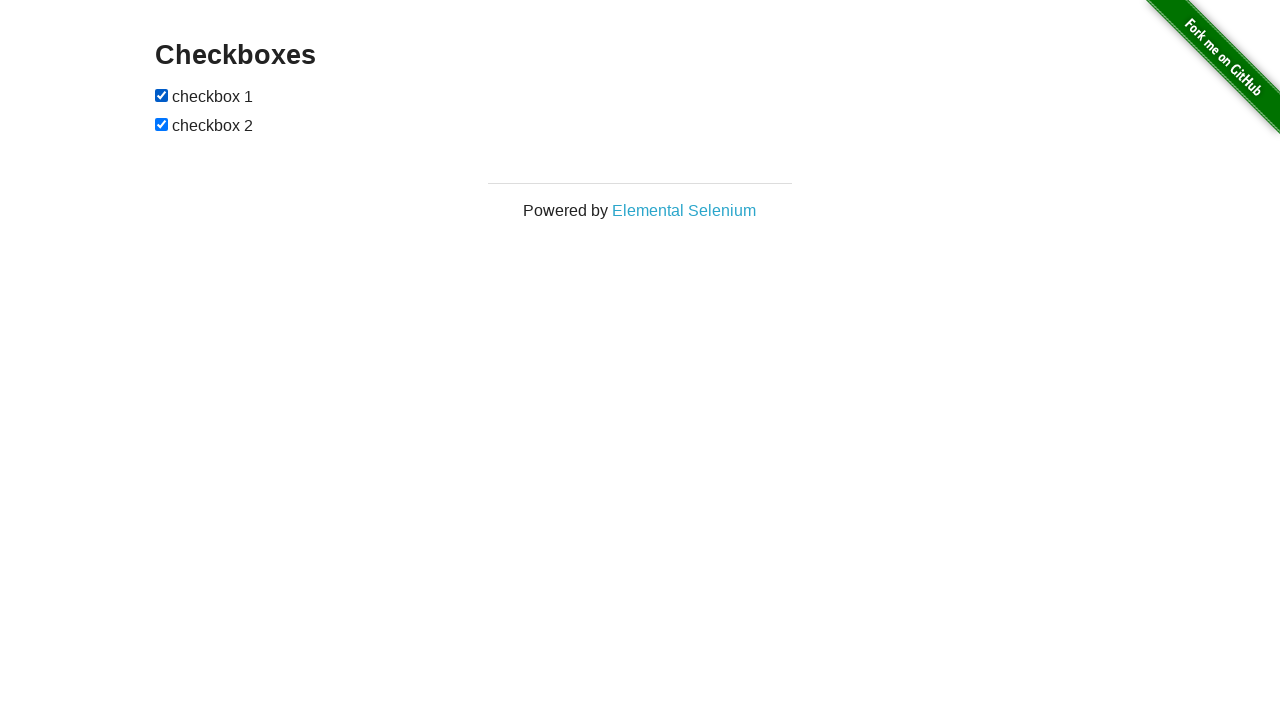

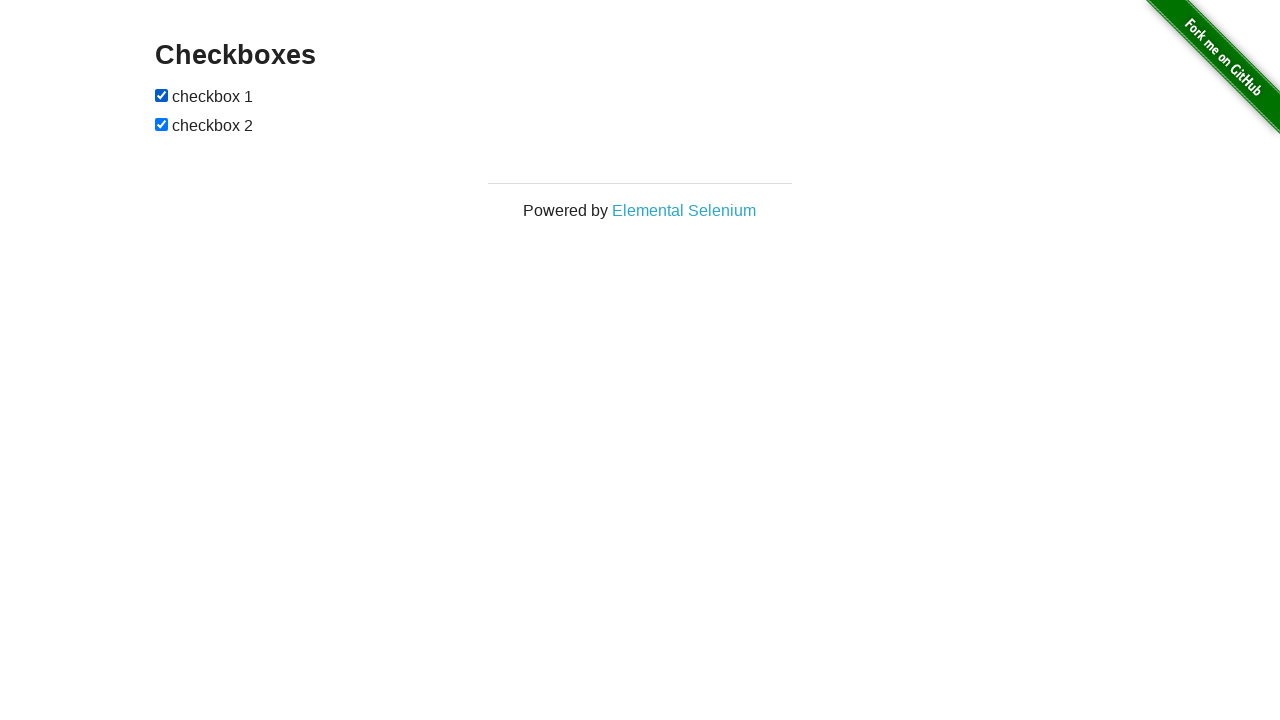